Tests the Argos website by searching for "Xbox", selecting a product from search results, and adding it to the basket.

Starting URL: https://www.argos.co.uk

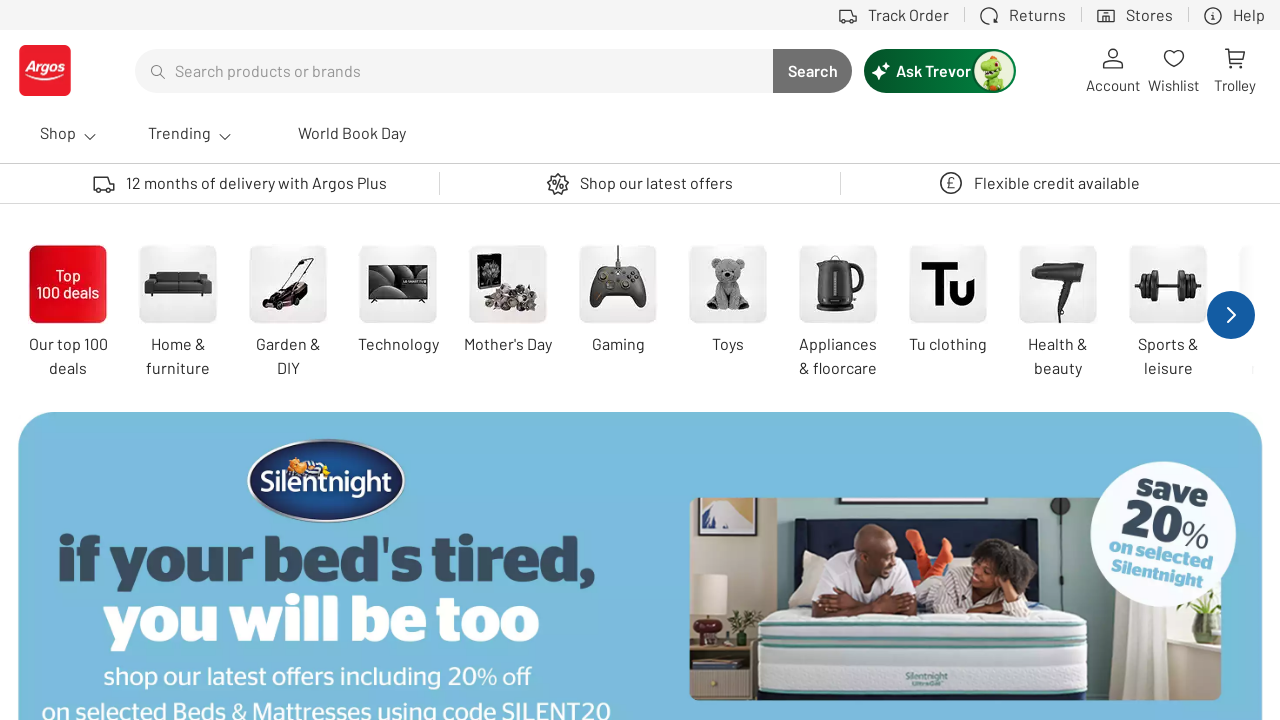

Page loaded with domcontentloaded state
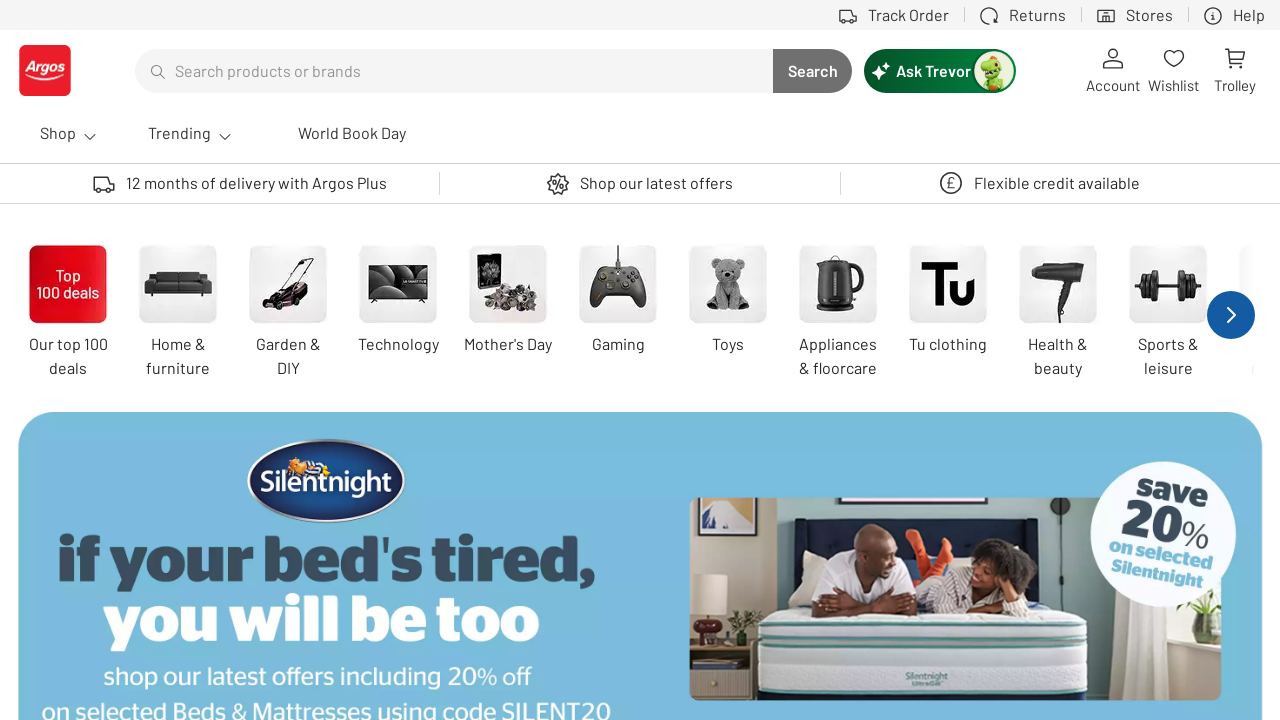

Filled search field with 'Xbox' on #searchTerm
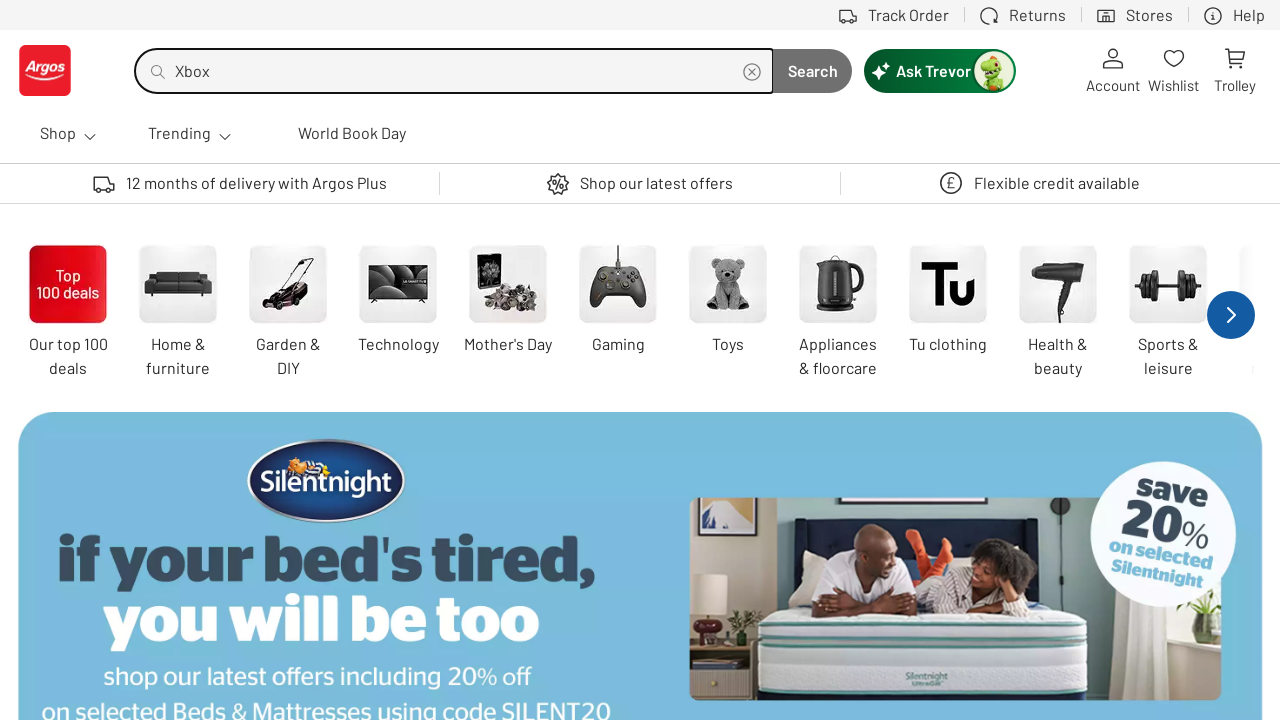

Clicked search button to search for Xbox at (812, 70) on #haas-v2 button[type='submit'], form button[data-test='search-button']
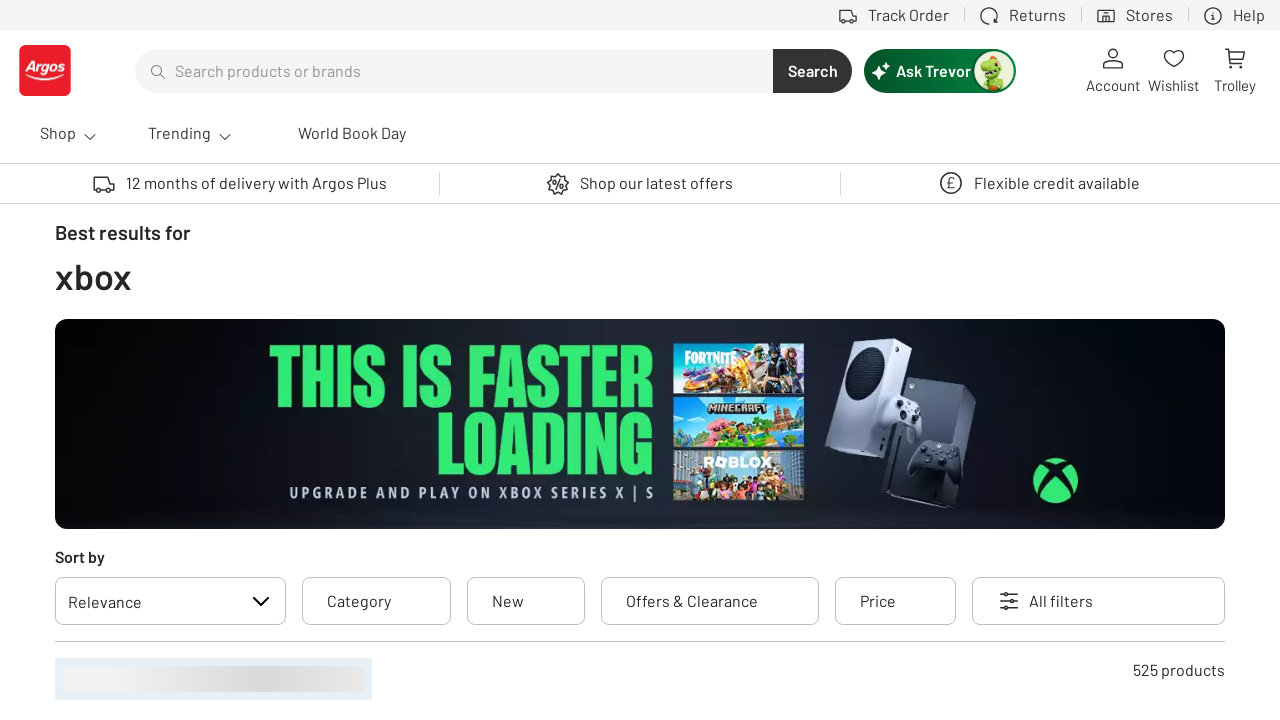

Search results loaded successfully
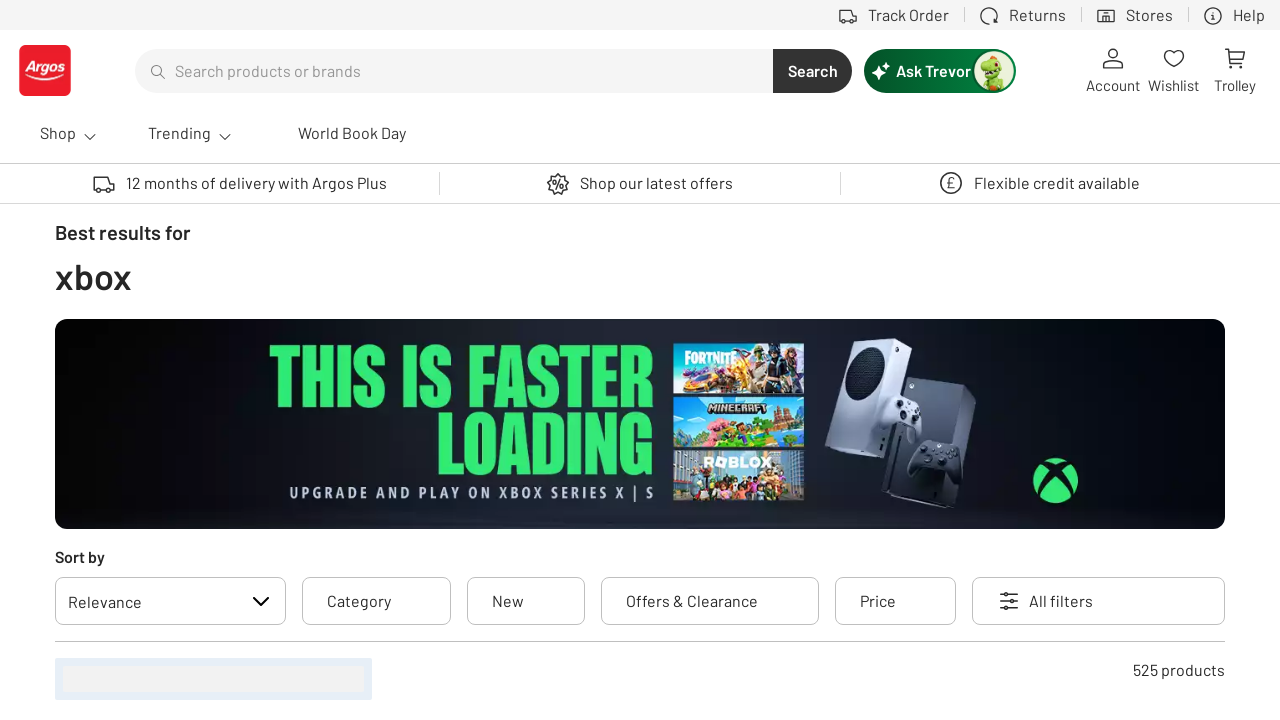

Clicked on first Xbox product in search results at (189, 360) on [data-test='component-product-card'] img, .ProductCardstyles__Wrapper img
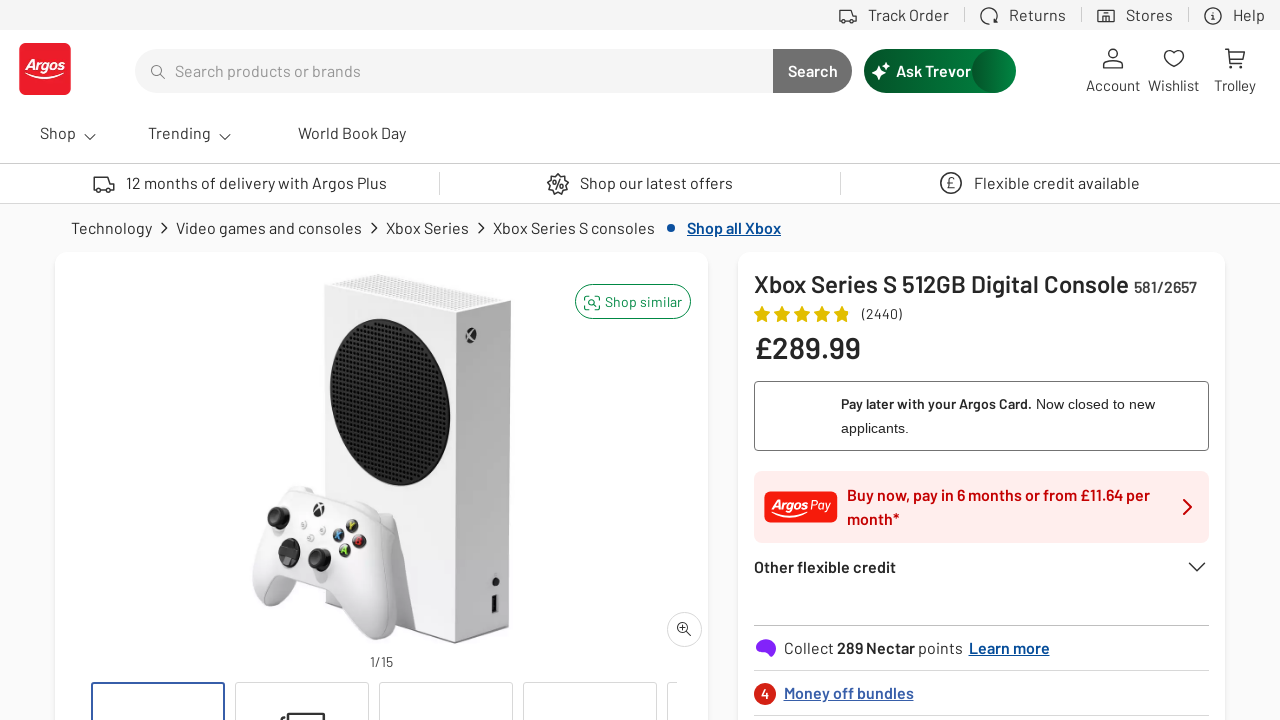

Product page loaded with domcontentloaded state
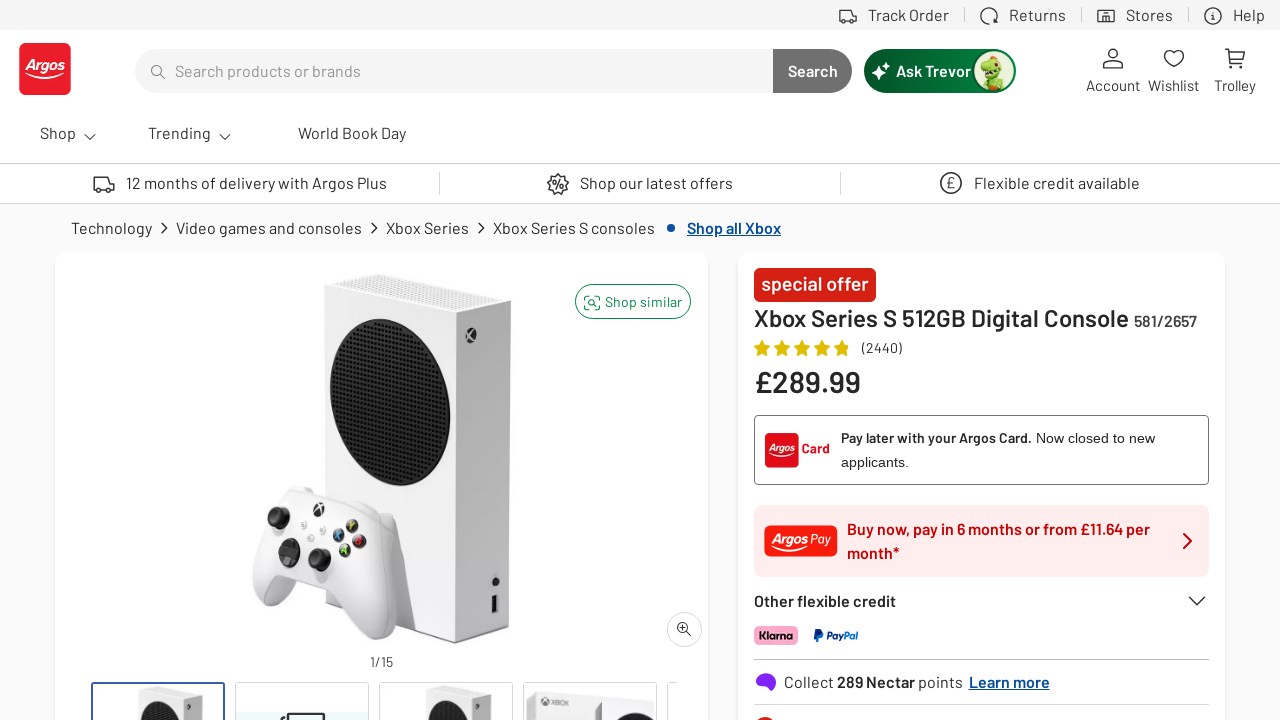

Waited 3 seconds for product page to fully render
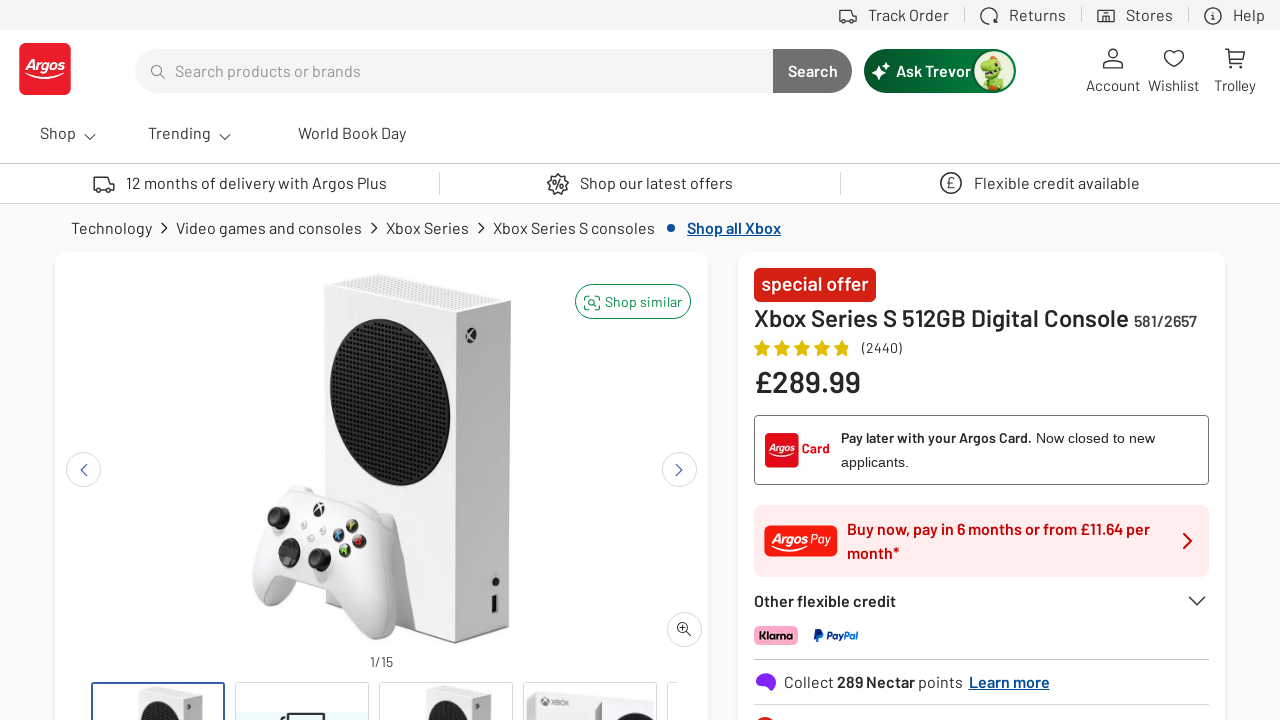

Clicked 'Add to trolley' button to add Xbox to basket at (1057, 360) on button[data-test='add-to-trolley-button-button'], button:has-text('Add to trolle
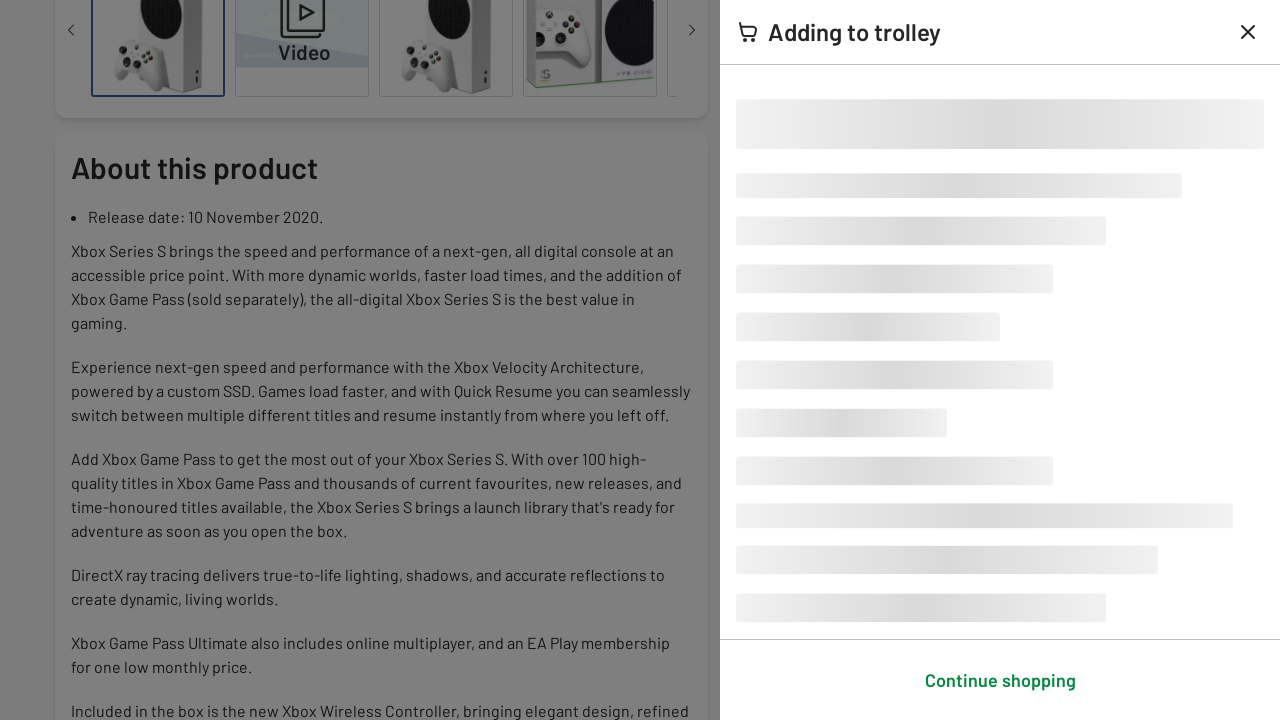

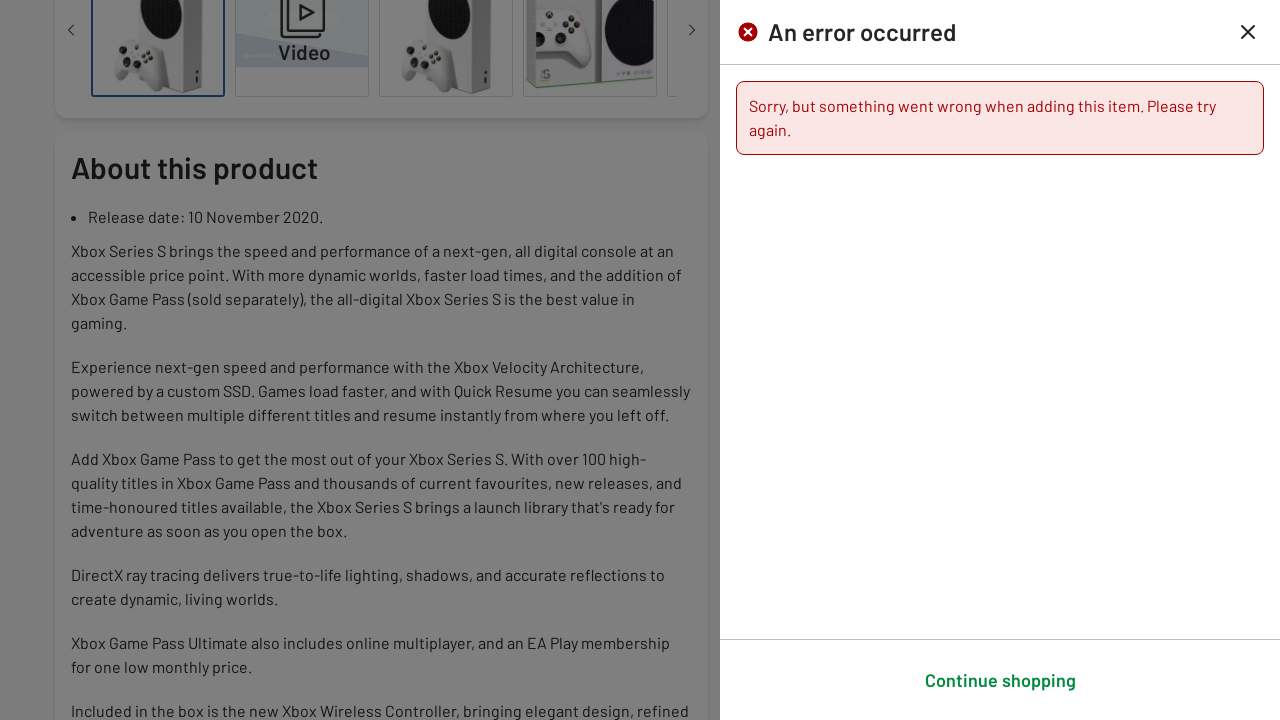